Tests navigation to product detail page by hovering over a product card and clicking the eye icon.

Starting URL: https://ecommerce-omega-three-23.vercel.app

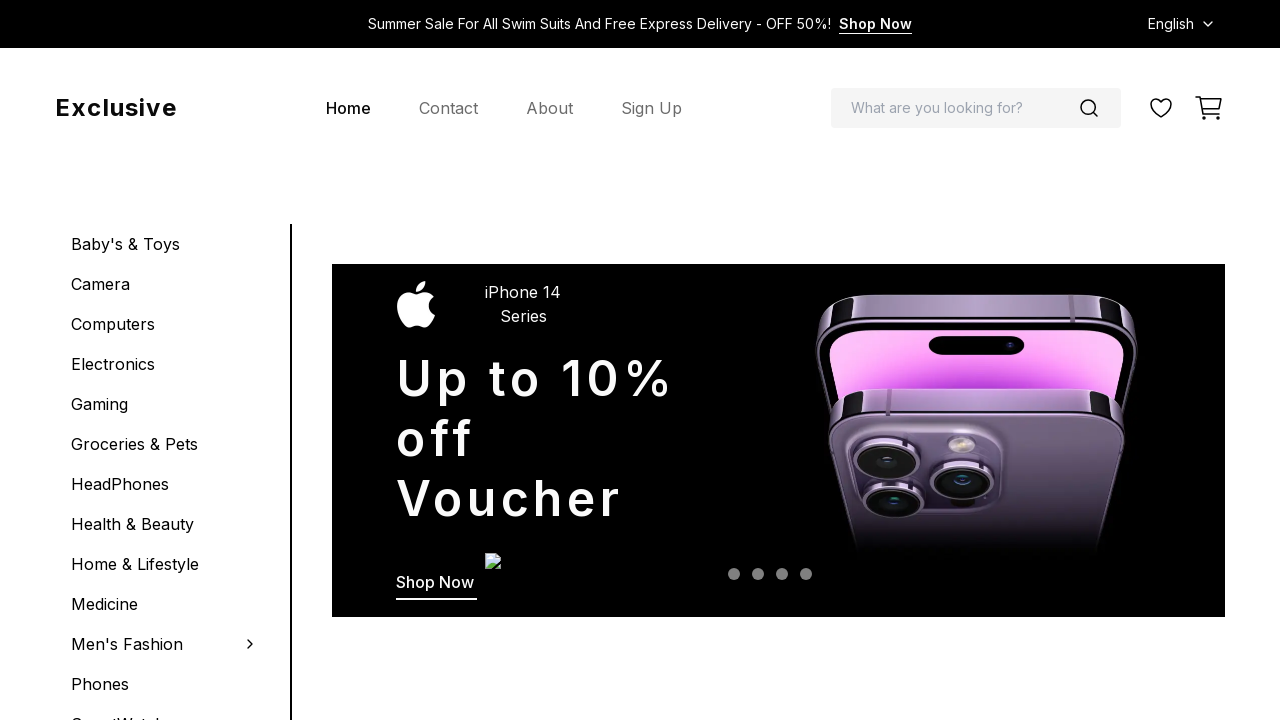

Hovered over the first product card in flash sale section at (190, 360) on [data-testid="flash-sale-0"] >> nth=0
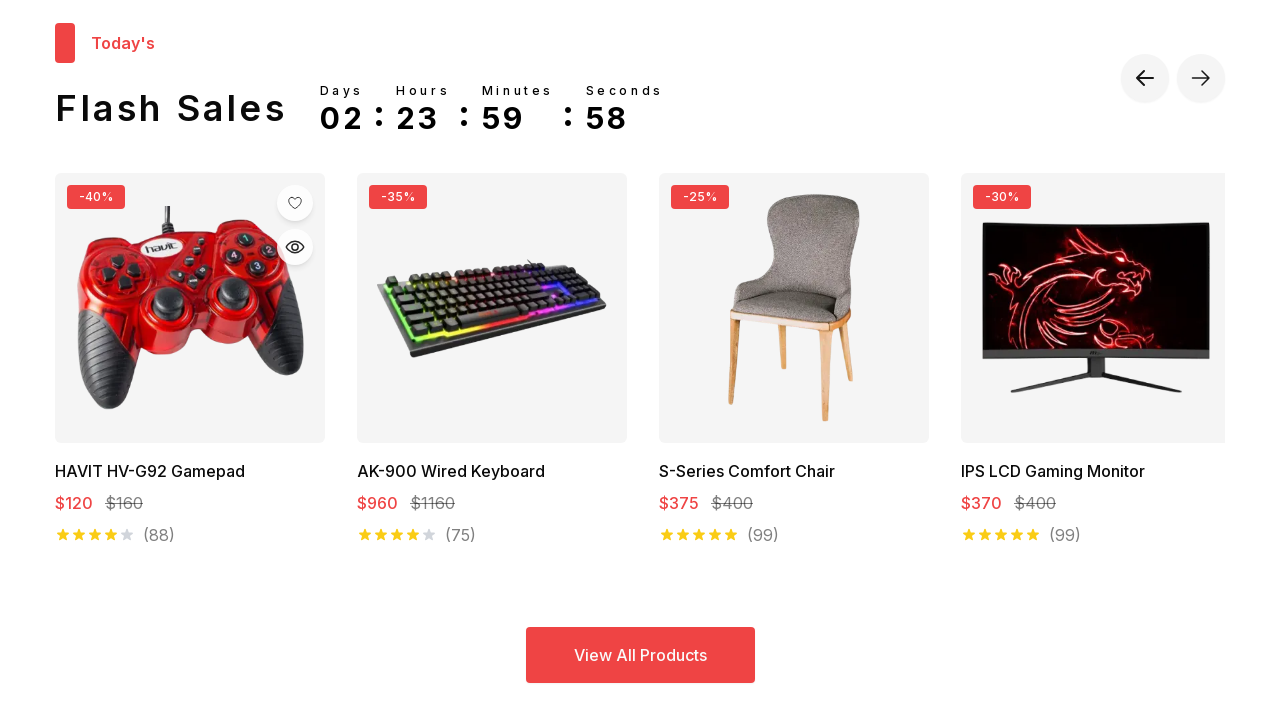

Clicked the eye icon on the product card at (295, 247) on [data-testid="flash-sale-0"] >> nth=0 >> [data-testid="eye-icon"]
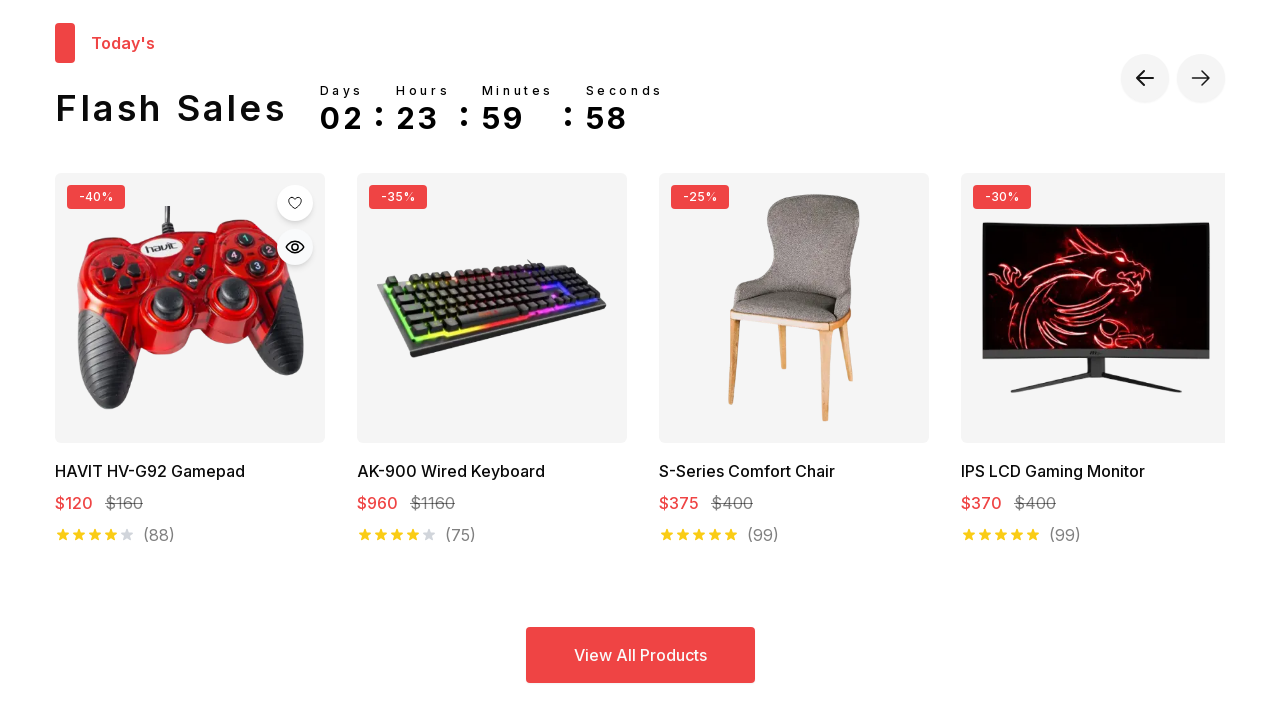

Navigated to product detail page successfully
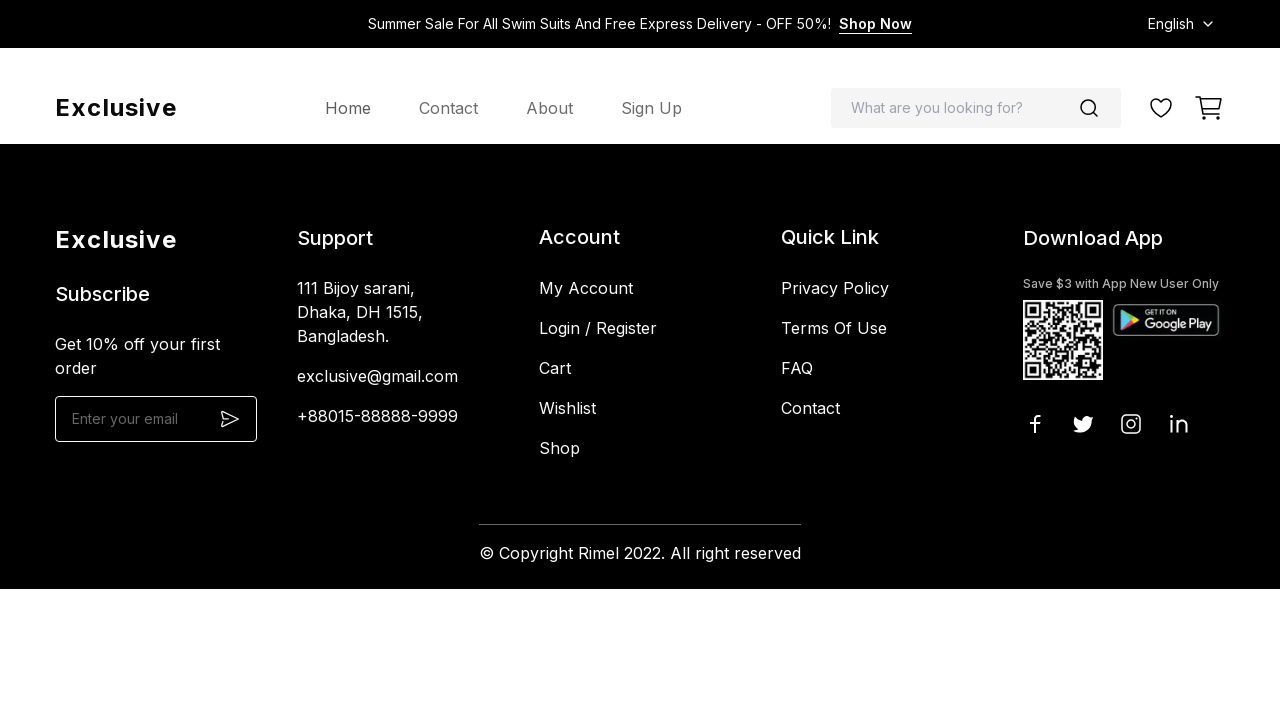

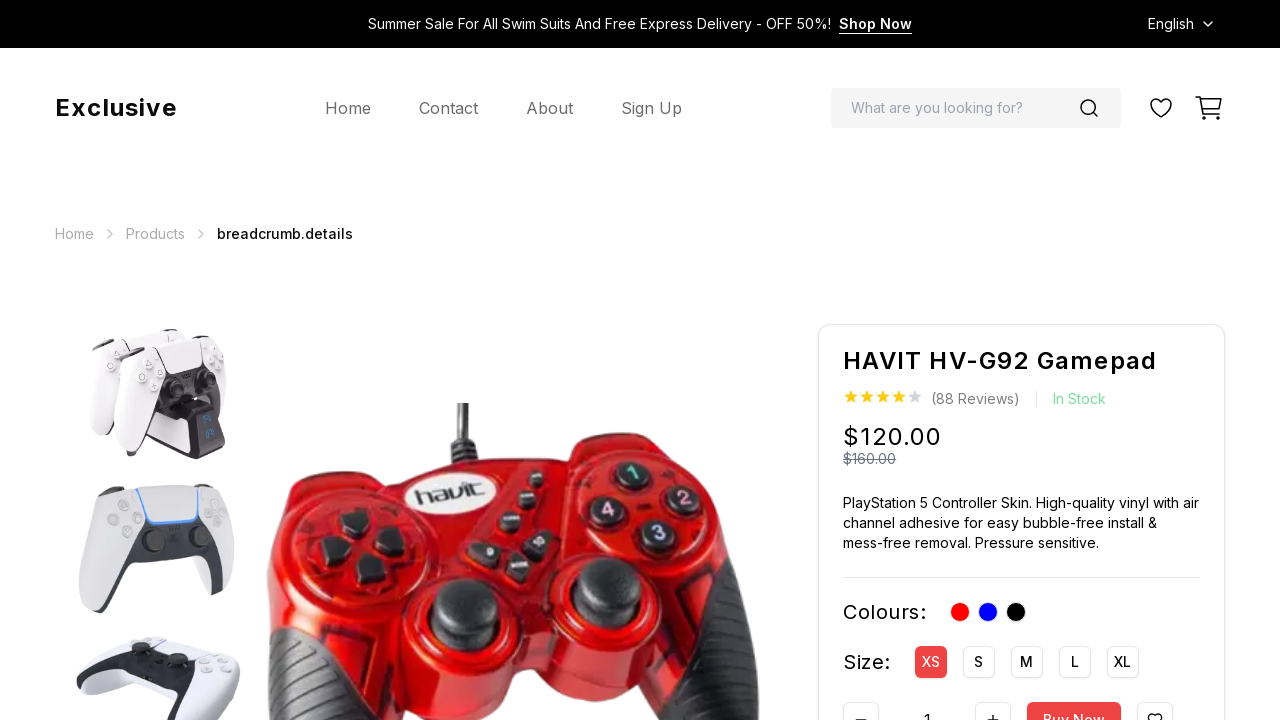